Opens the Harrow Council government website, maximizes the browser window, and retrieves the page title to verify the page loaded correctly.

Starting URL: https://www.harrow.gov.uk/

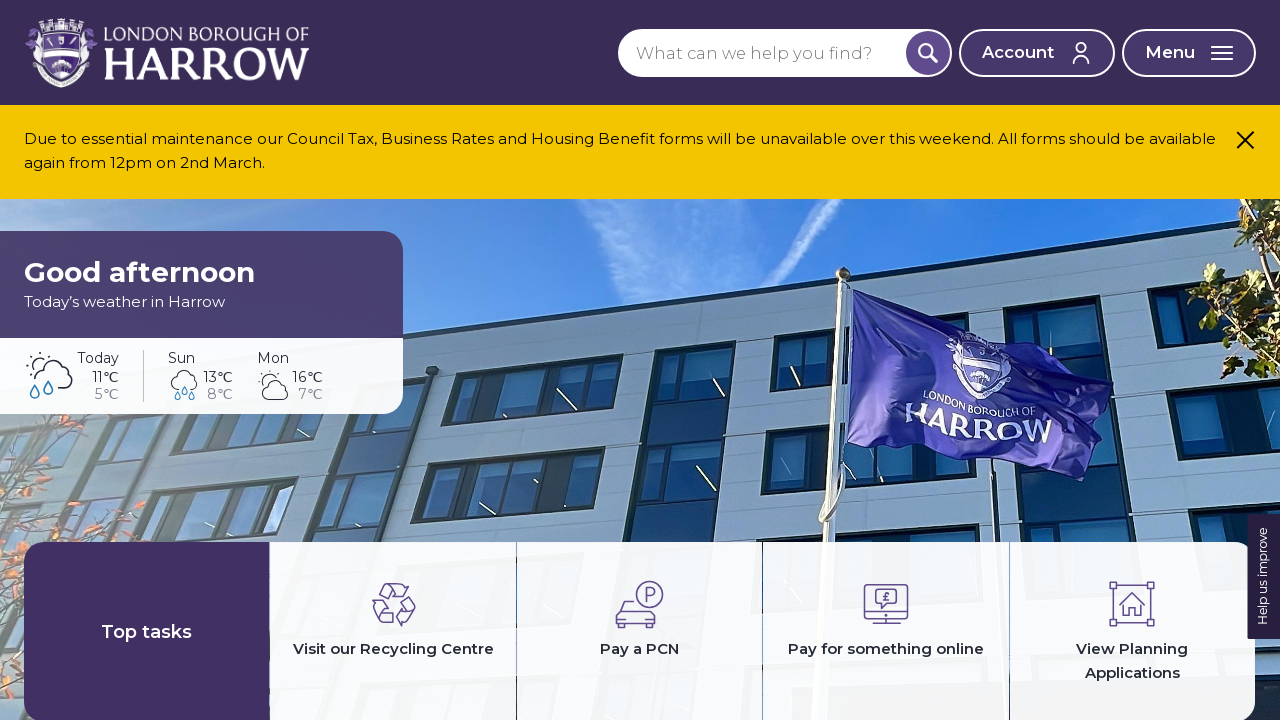

Navigated to Harrow Council website at https://www.harrow.gov.uk/
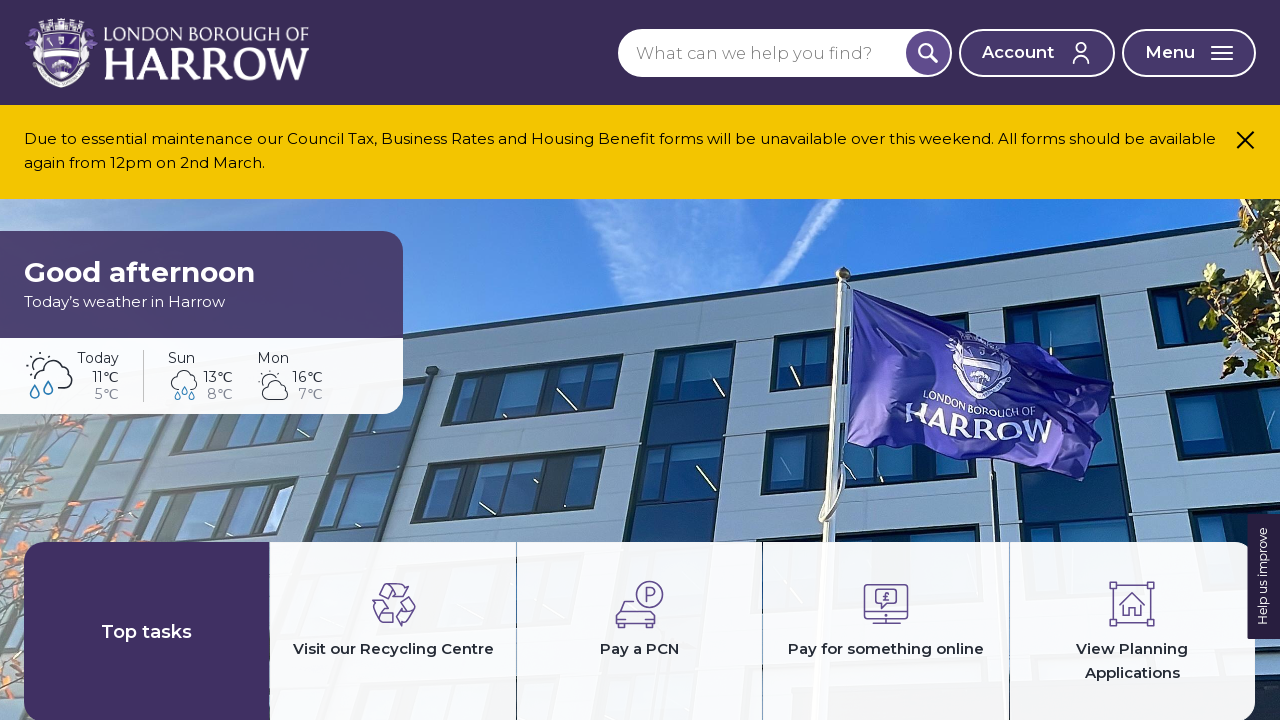

Maximized browser window to 1920x1080
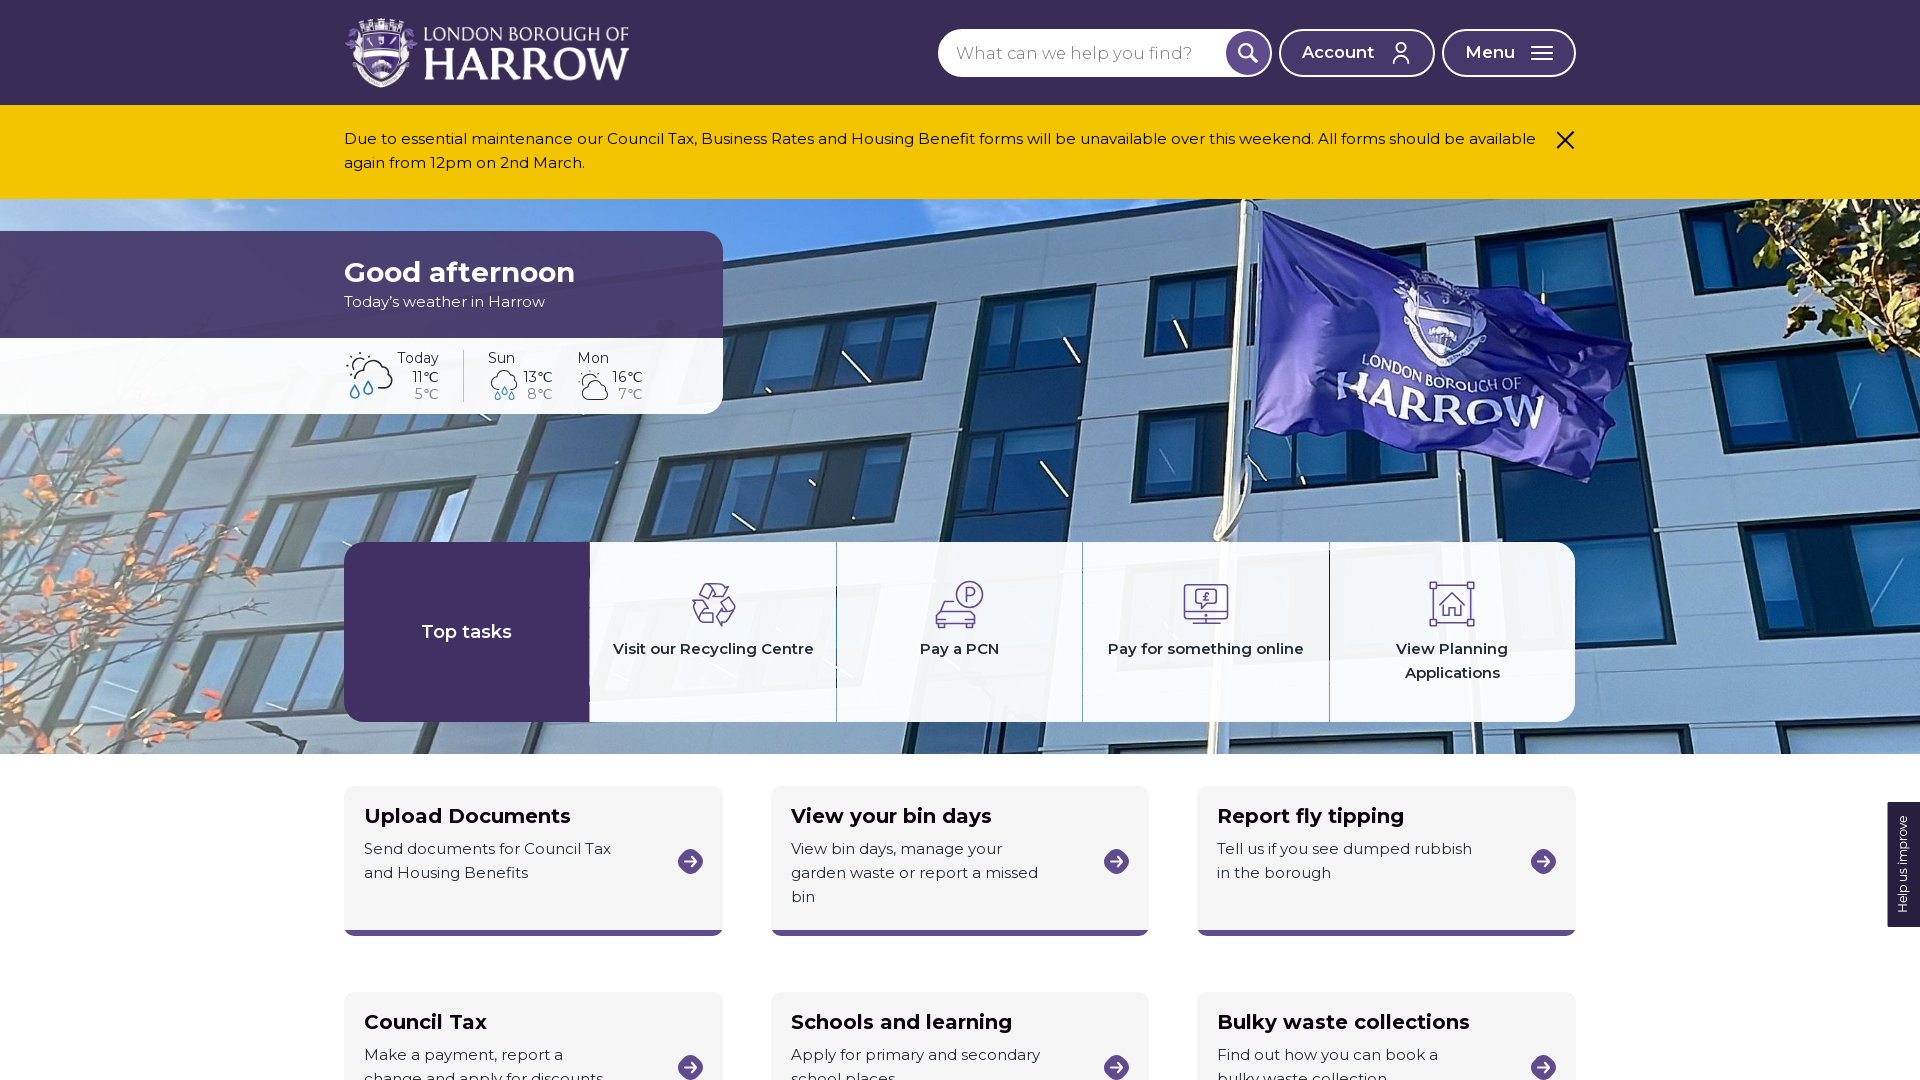

Retrieved page title: 'Home – London Borough of Harrow'
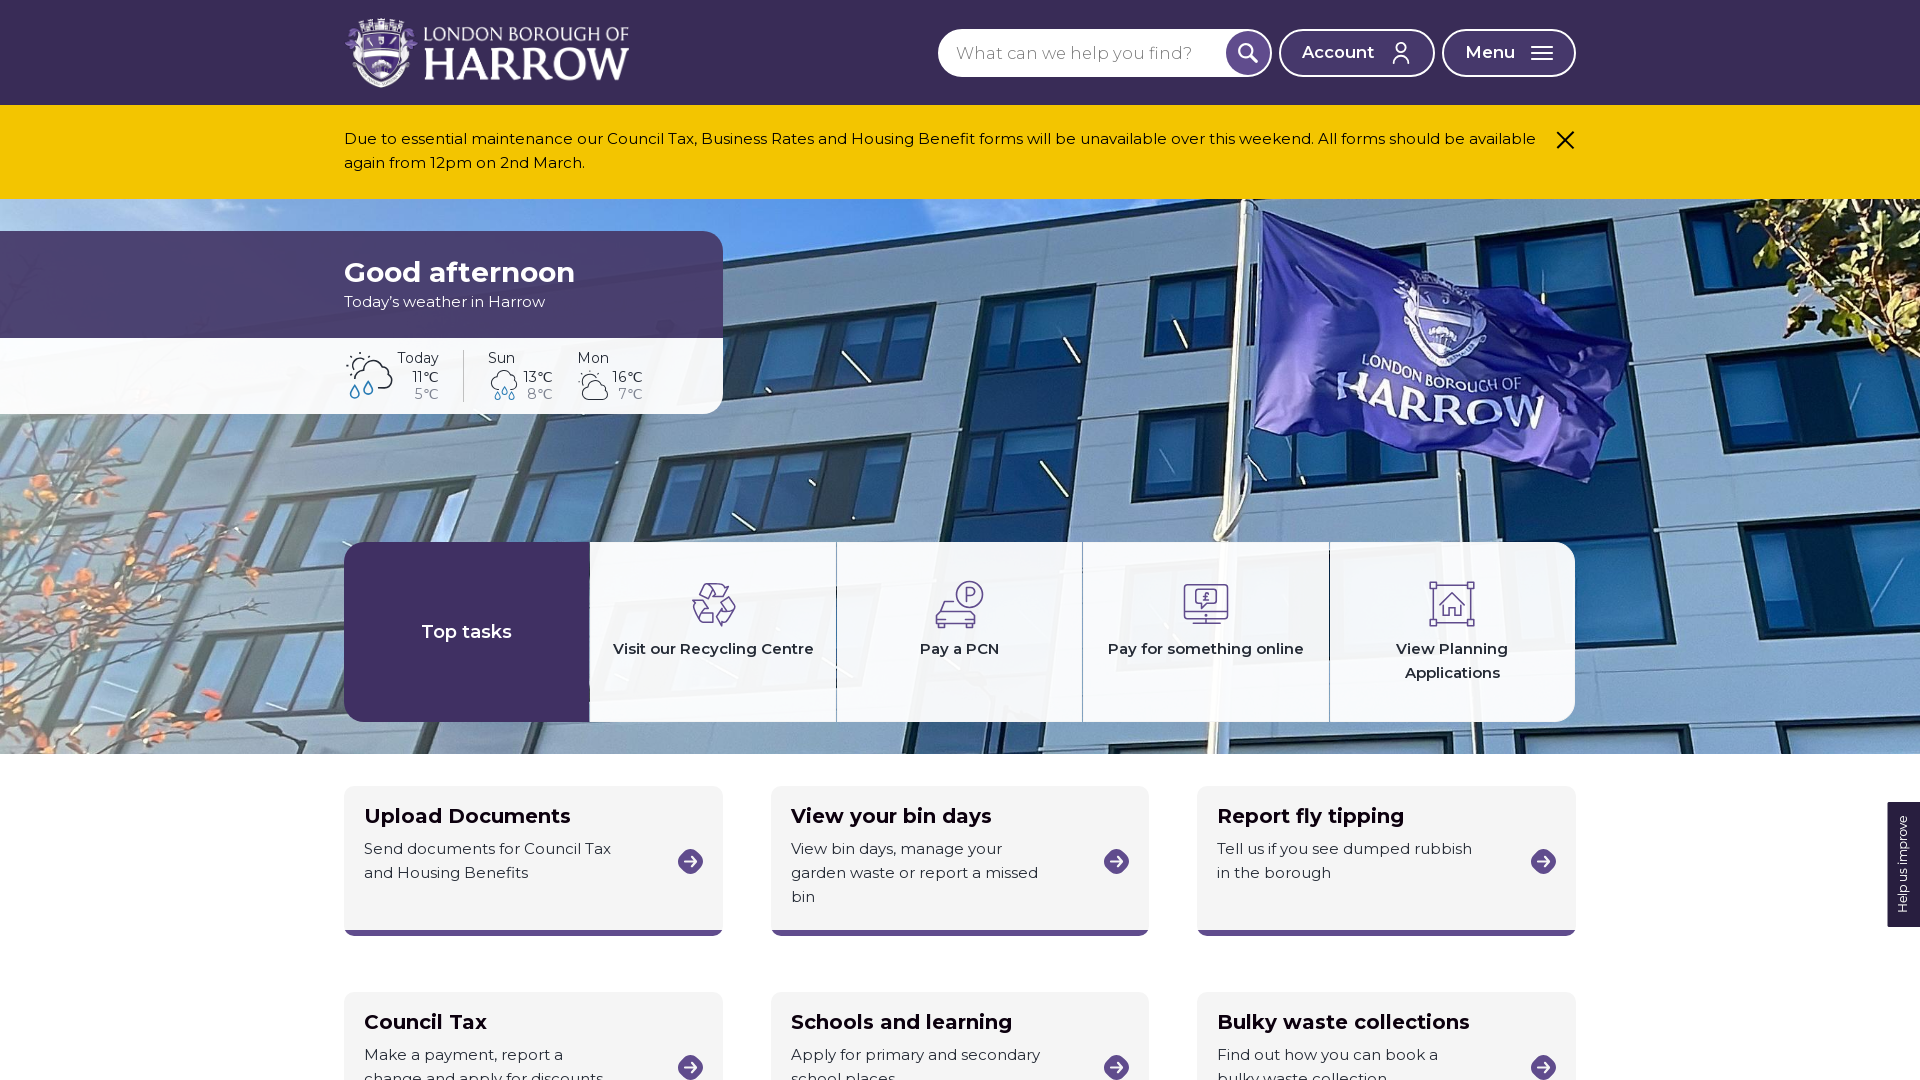

Verified page title is not empty
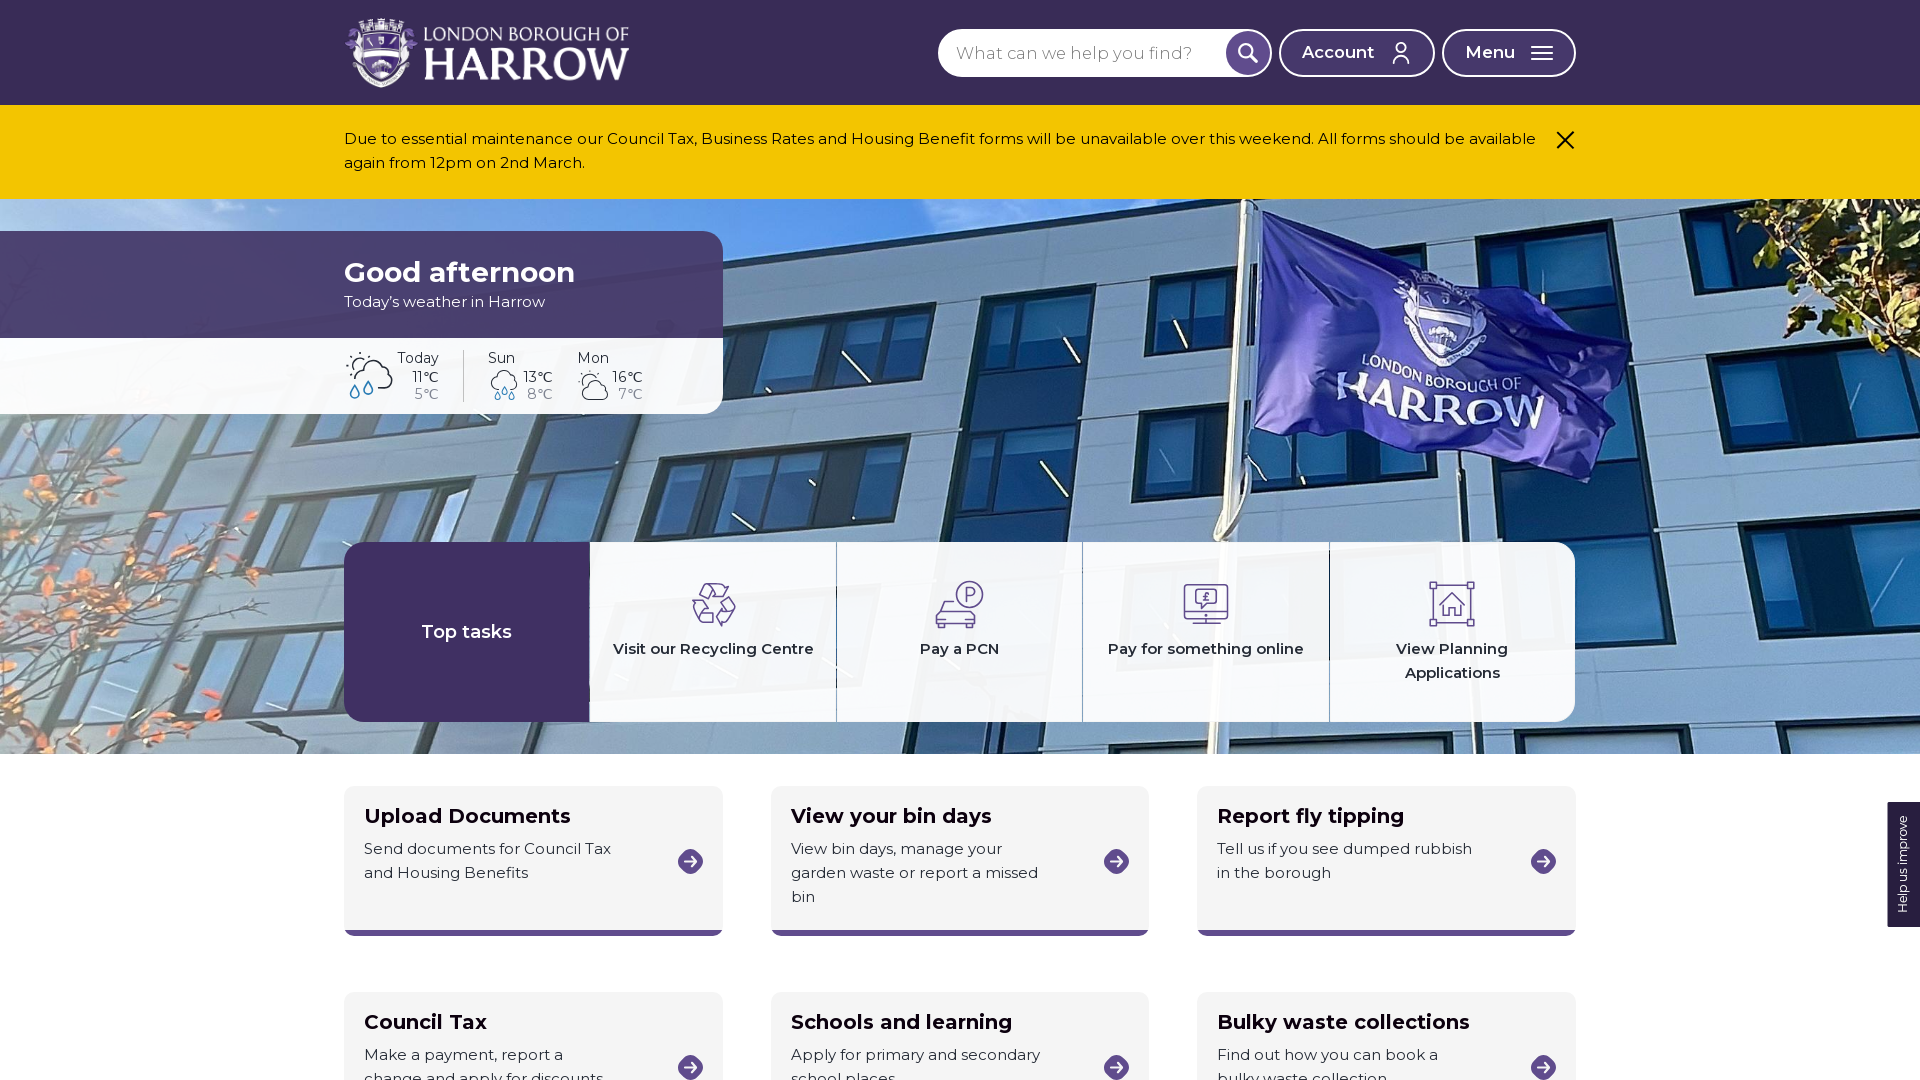

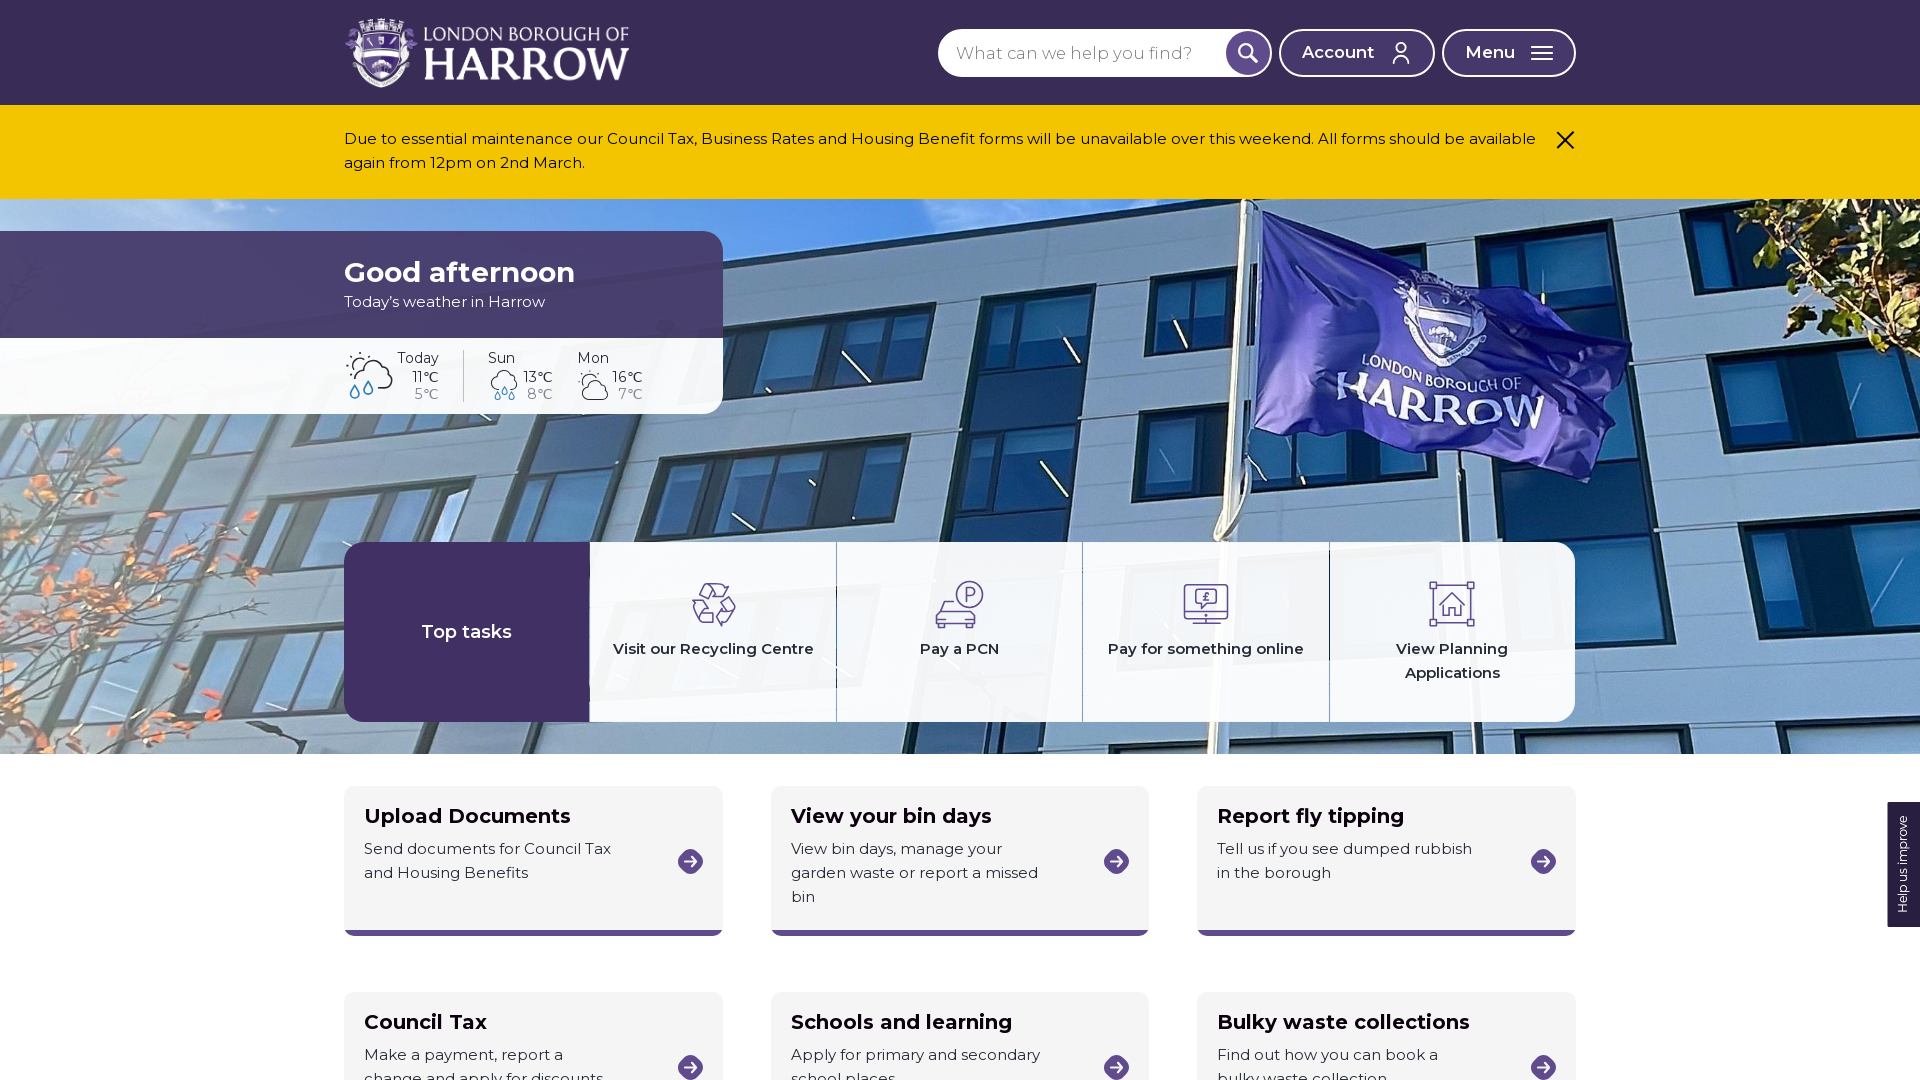